Tests dropdown selection functionality by selecting an option using different methods and verifying the selection

Starting URL: https://practice.cydeo.com/dropdown

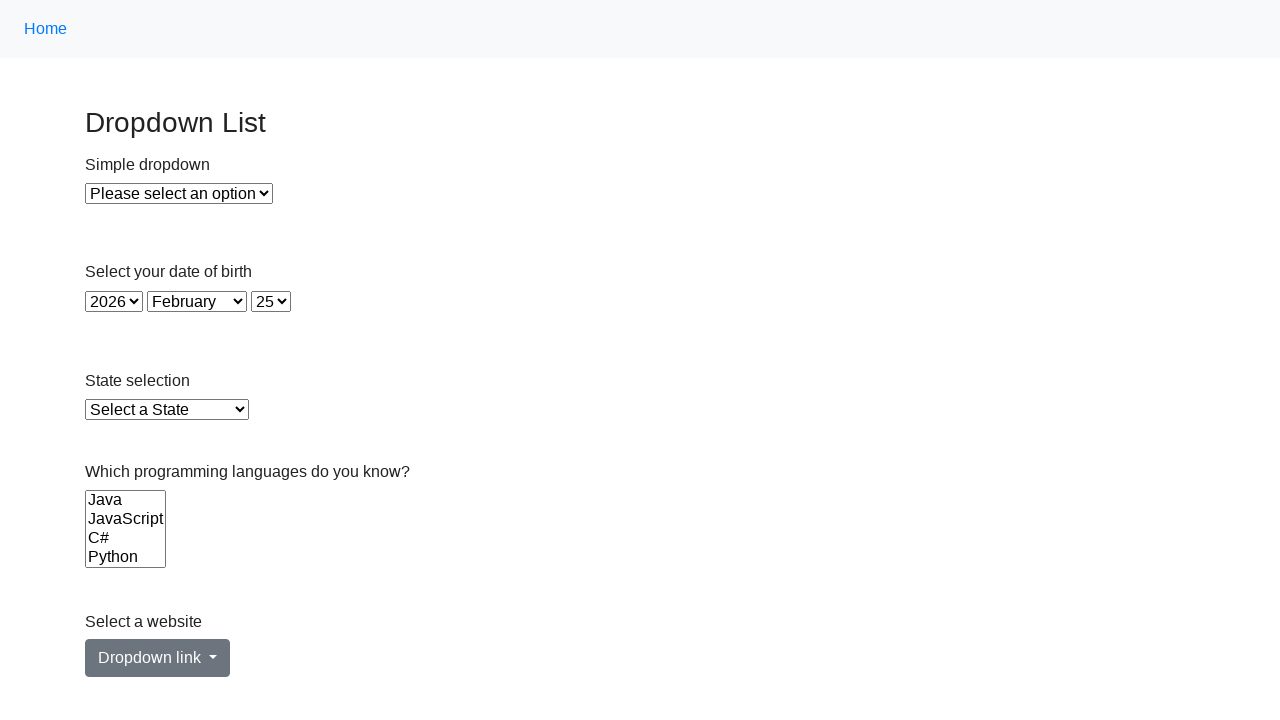

Located dropdown element
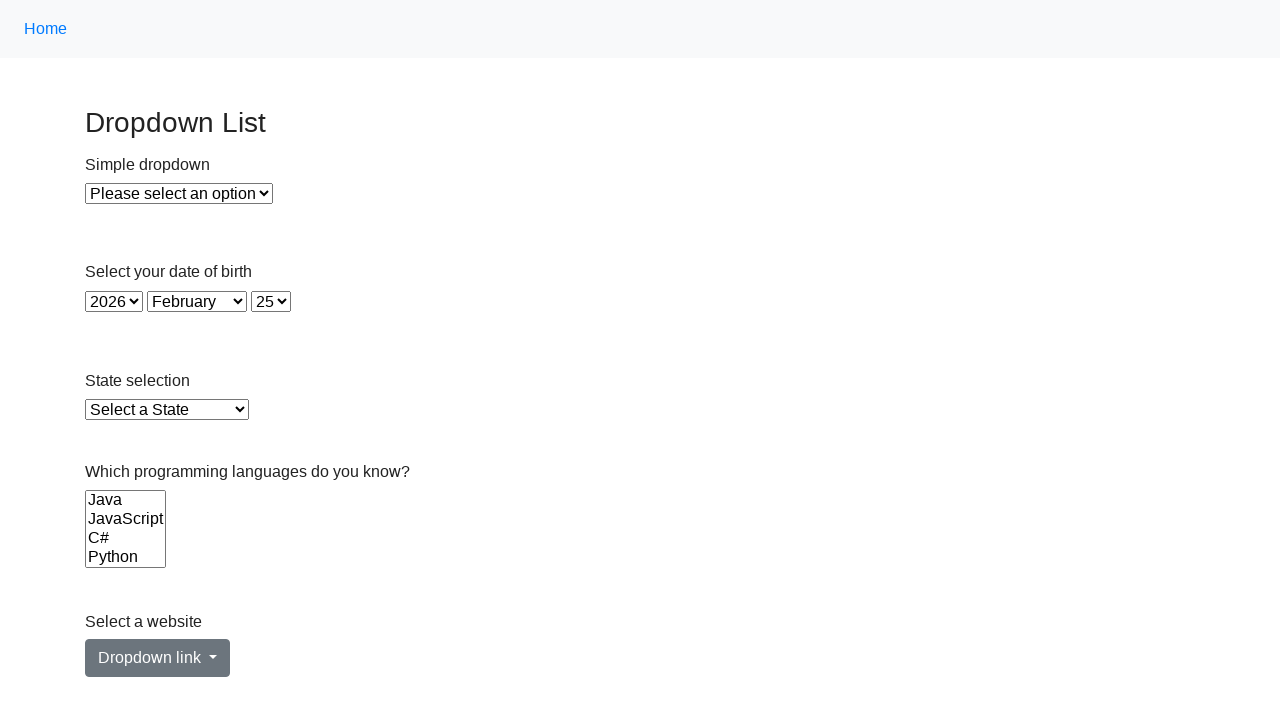

Selected 'Option 2' from dropdown using value attribute on #dropdown
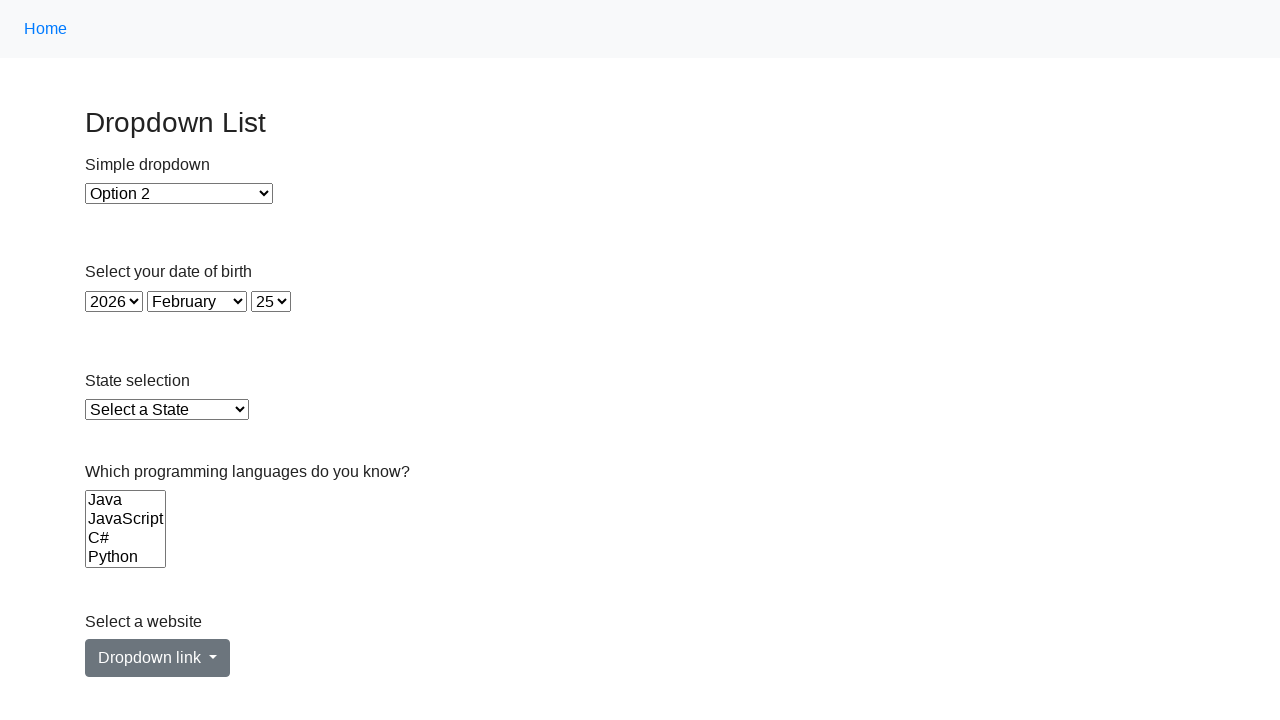

Retrieved selected option text content
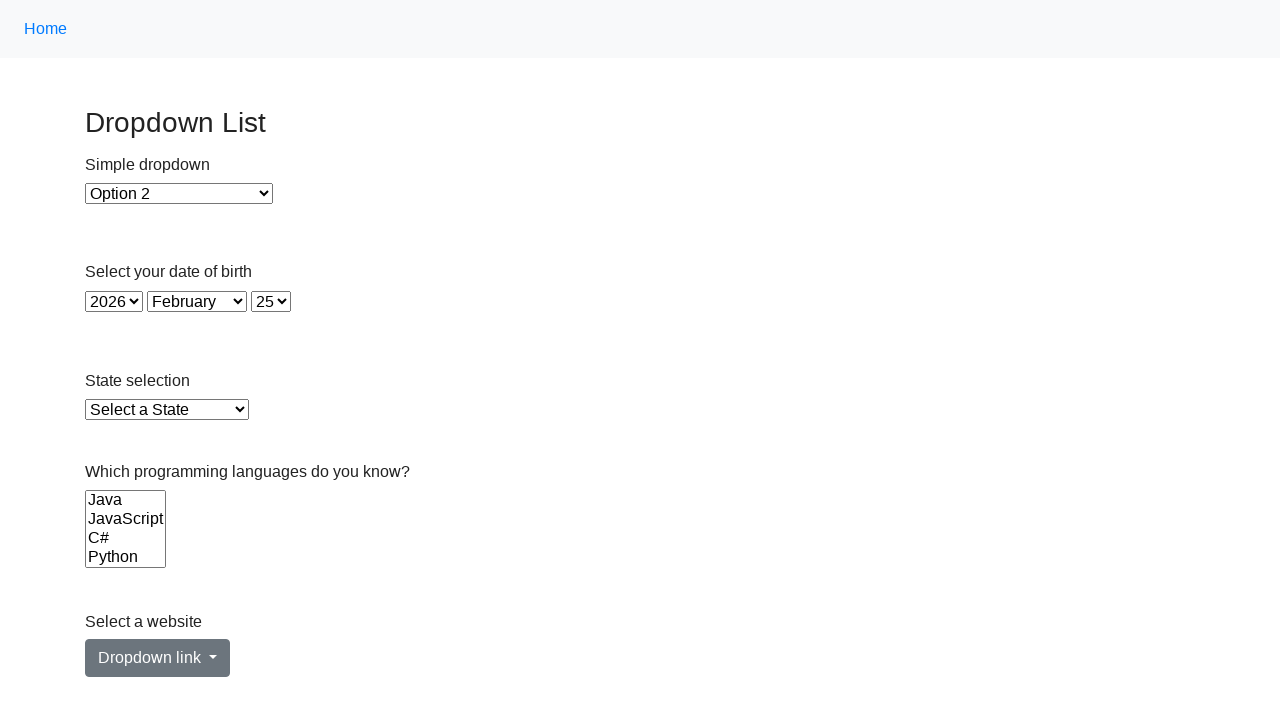

Verified that 'Option 2' is selected in dropdown
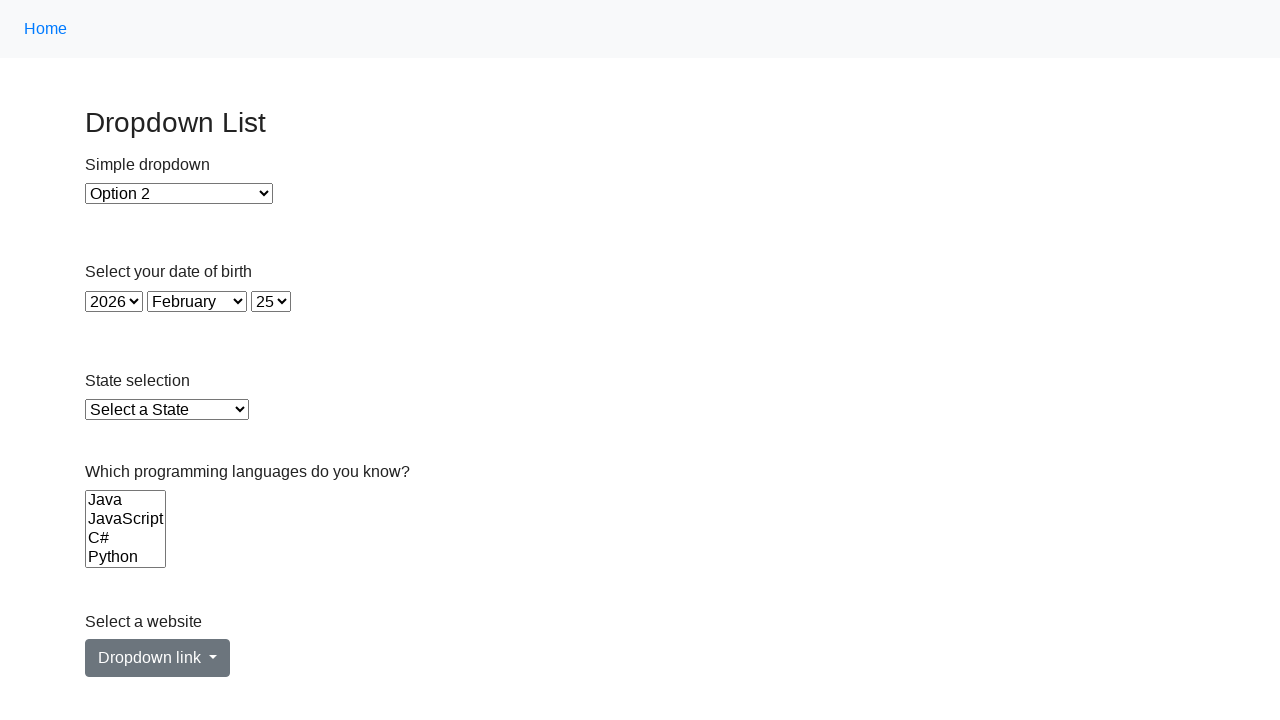

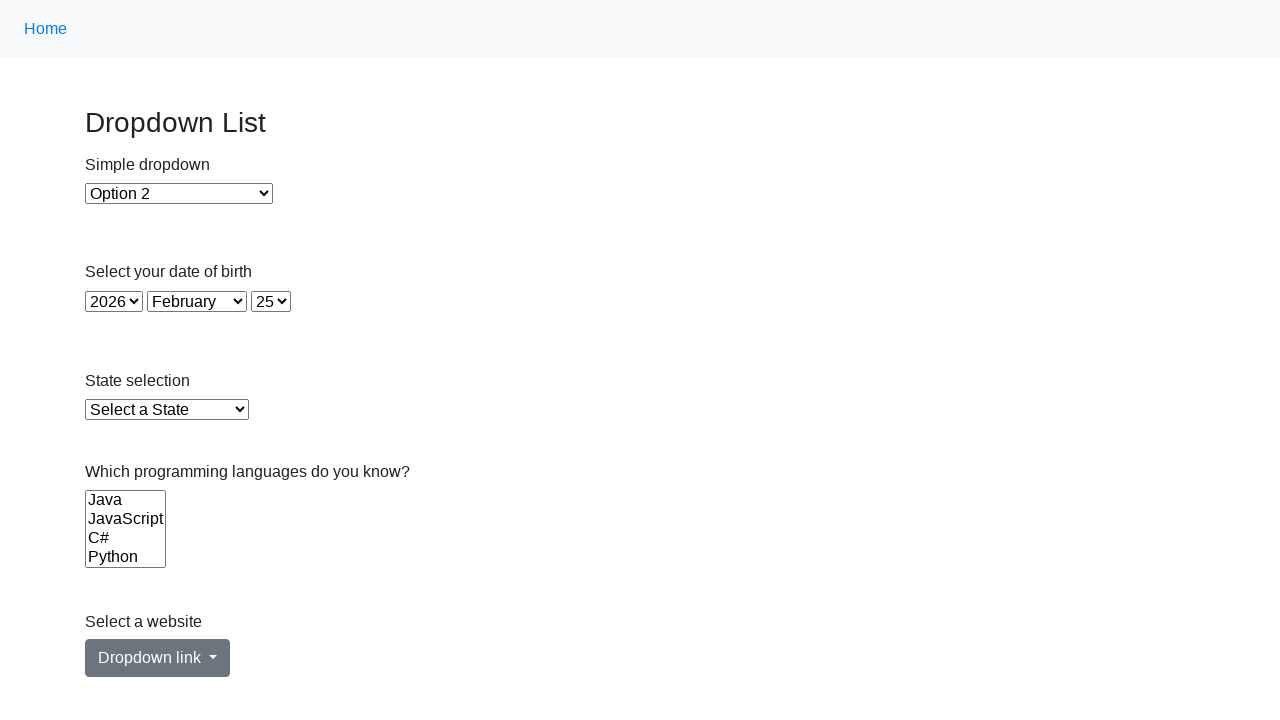